Tests a simple registration form by filling in email and password fields, then clicking the submit button on a Selenium practice page.

Starting URL: https://rori4.github.io/selenium-practice/#/pages/practice/simple-registration

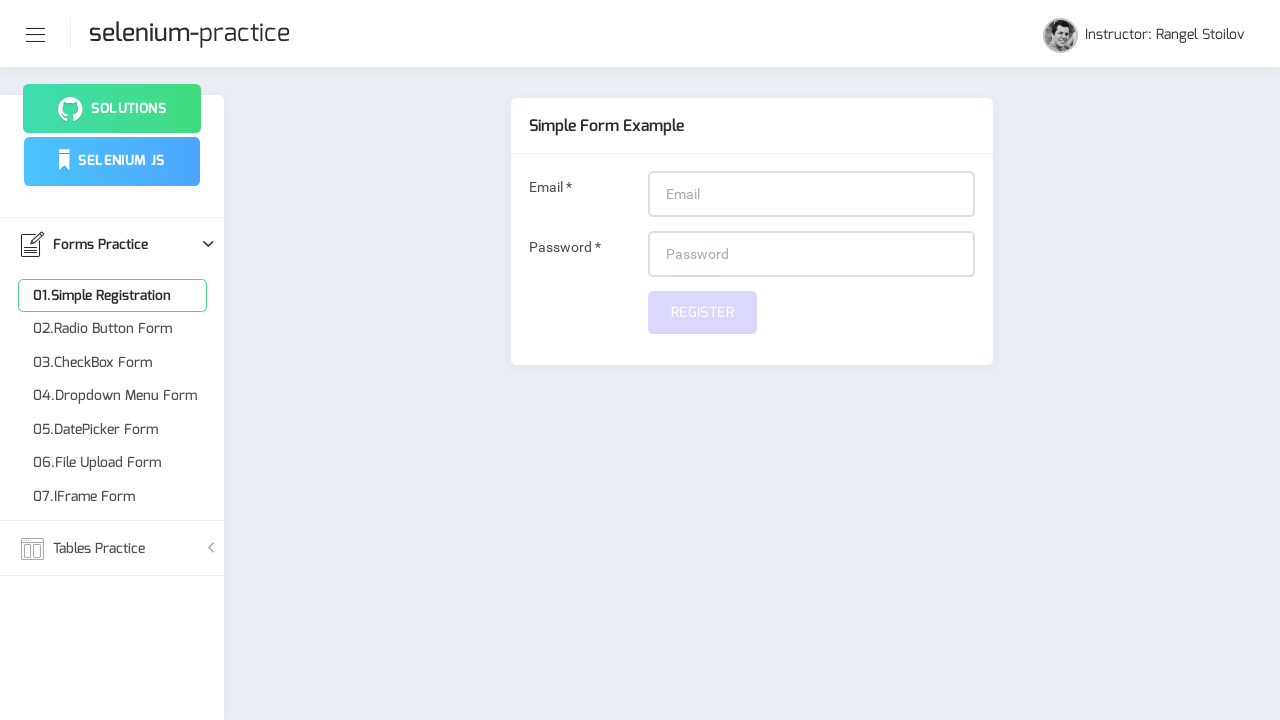

Navigated to simple registration practice page
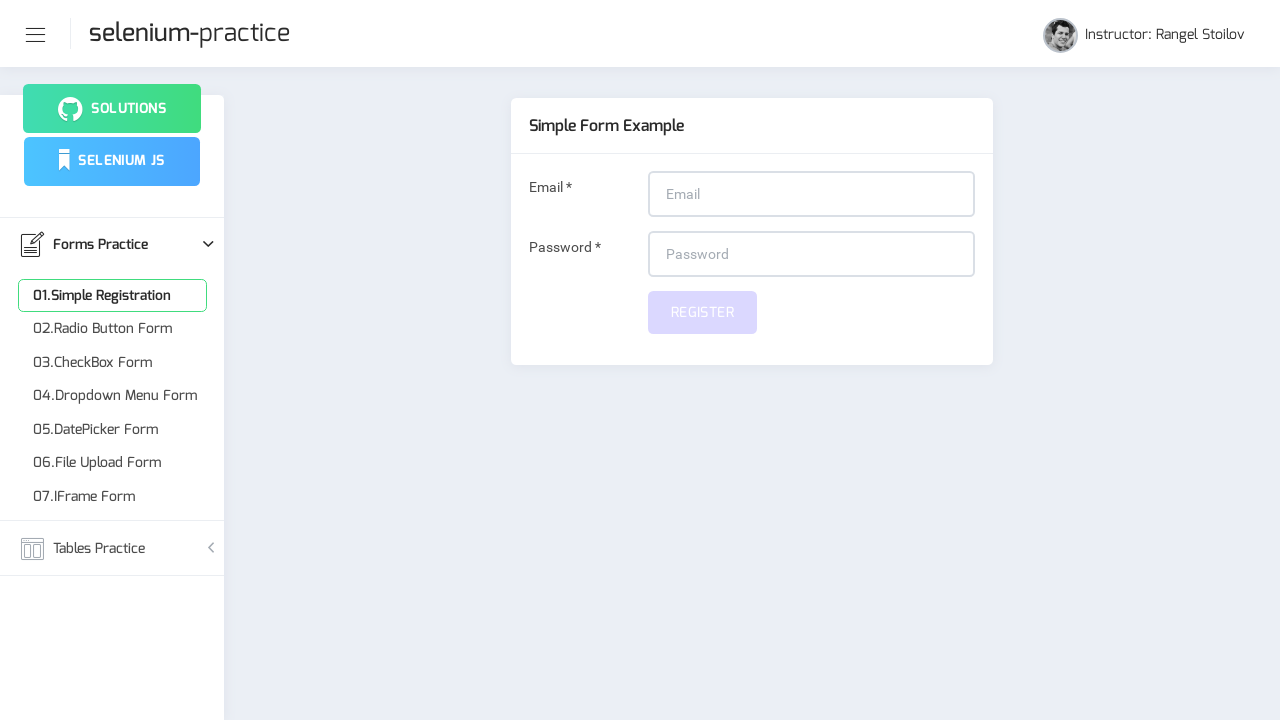

Filled email field with 'practiceuser@example.com' on input[name='email']
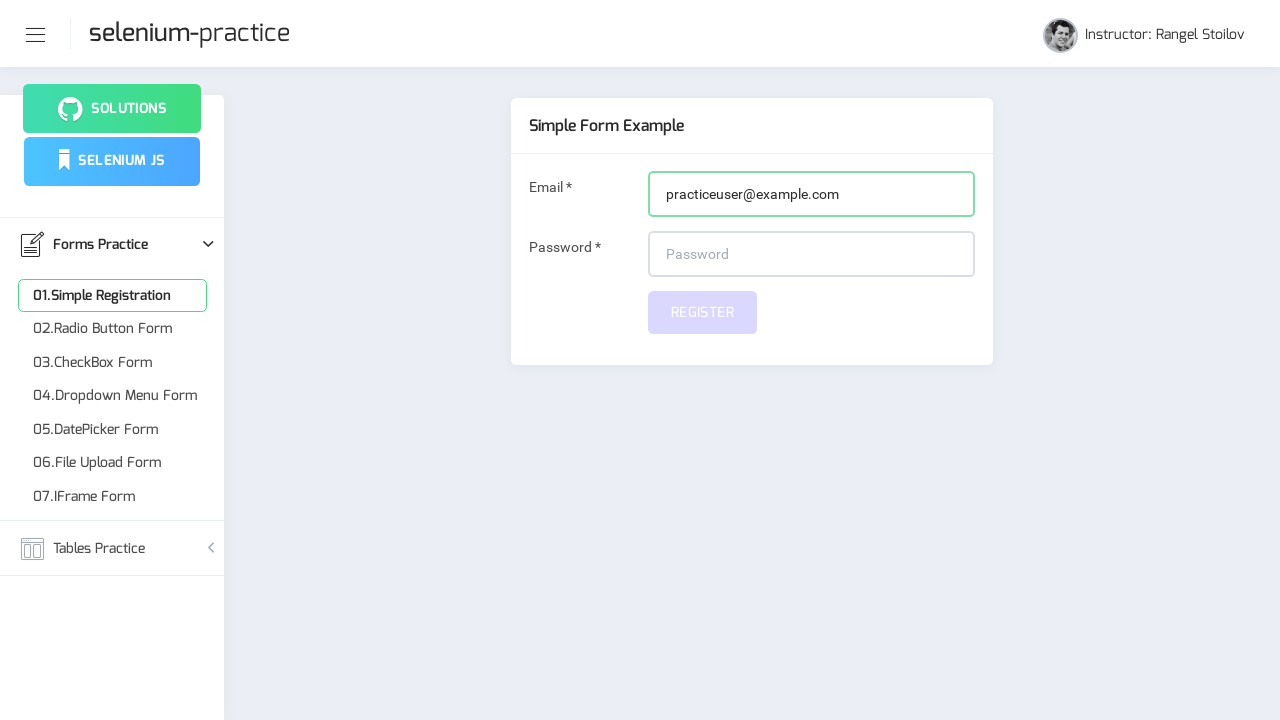

Filled password field with 'SecurePass789' on #password
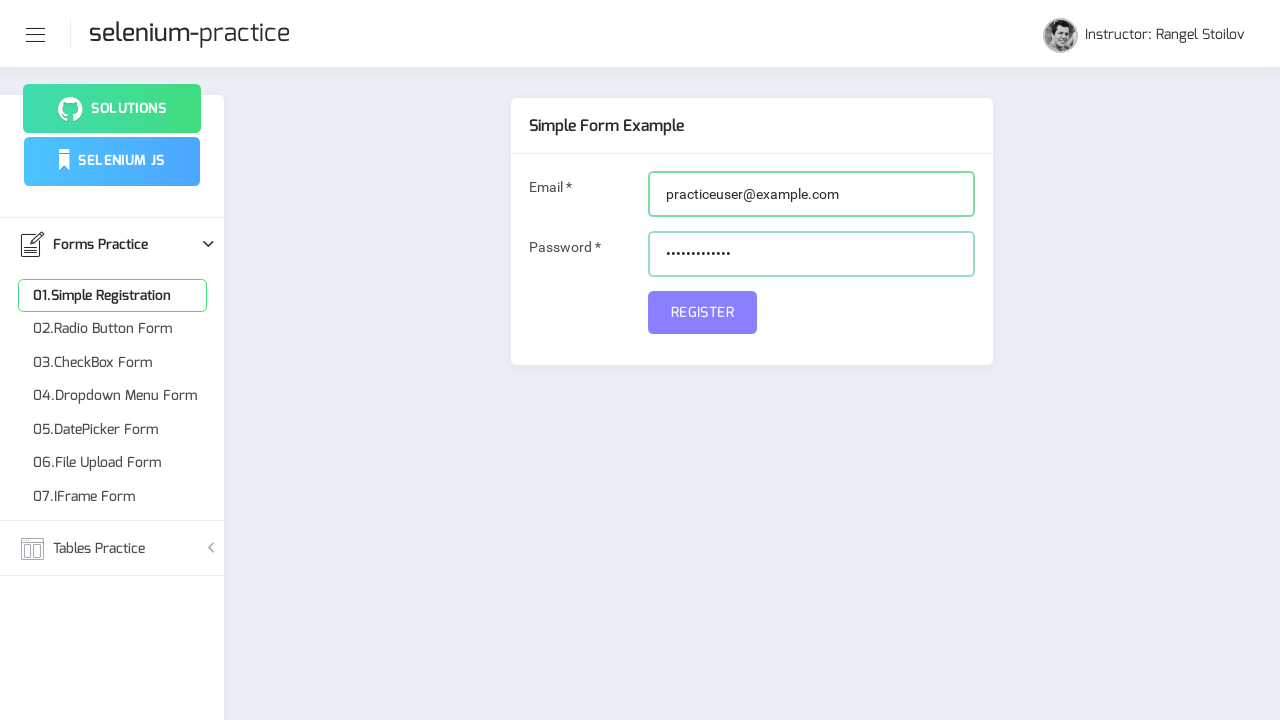

Clicked submit button to complete registration at (702, 312) on [name='submit']
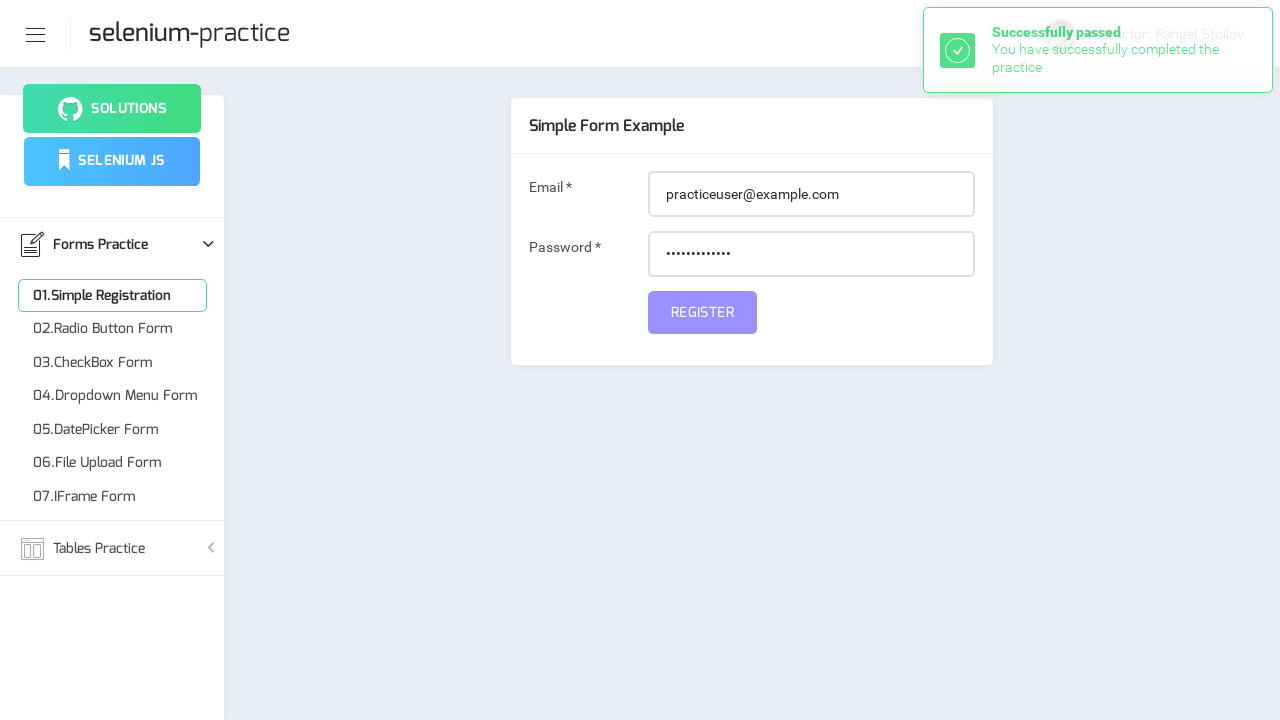

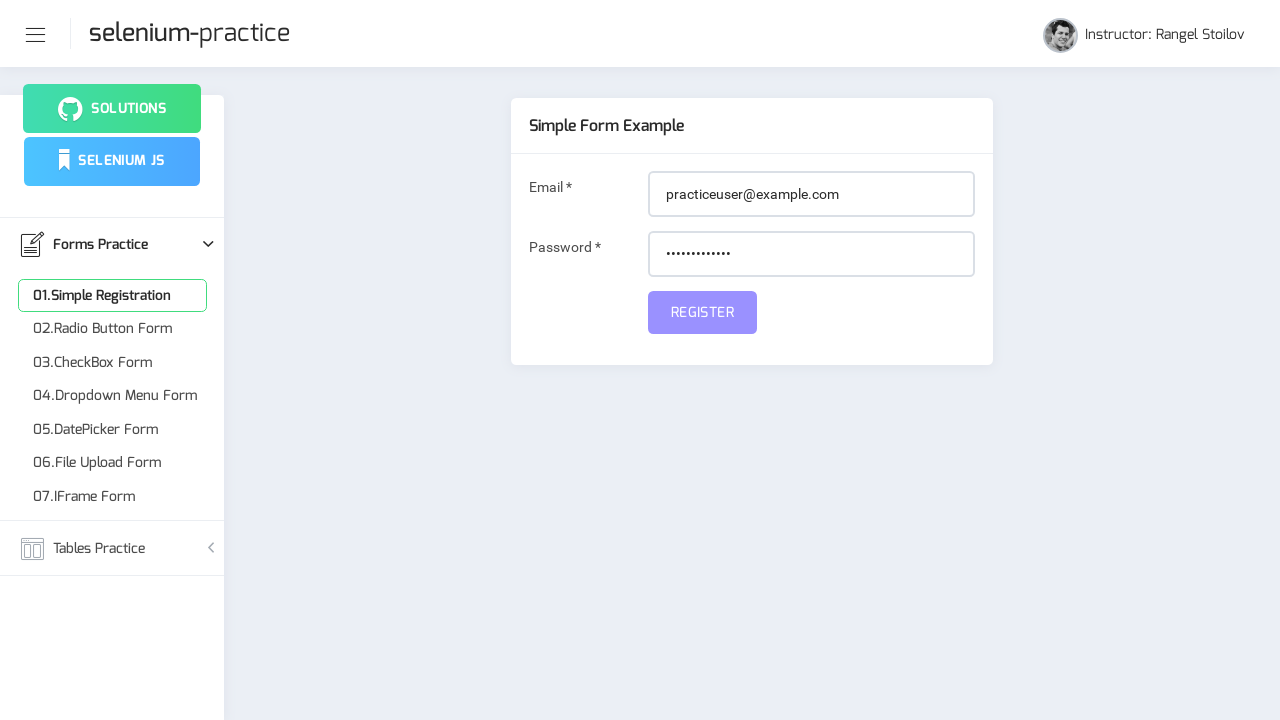